Searches for Brocolli and verifies the product price shows '120'

Starting URL: https://rahulshettyacademy.com/seleniumPractise/#/

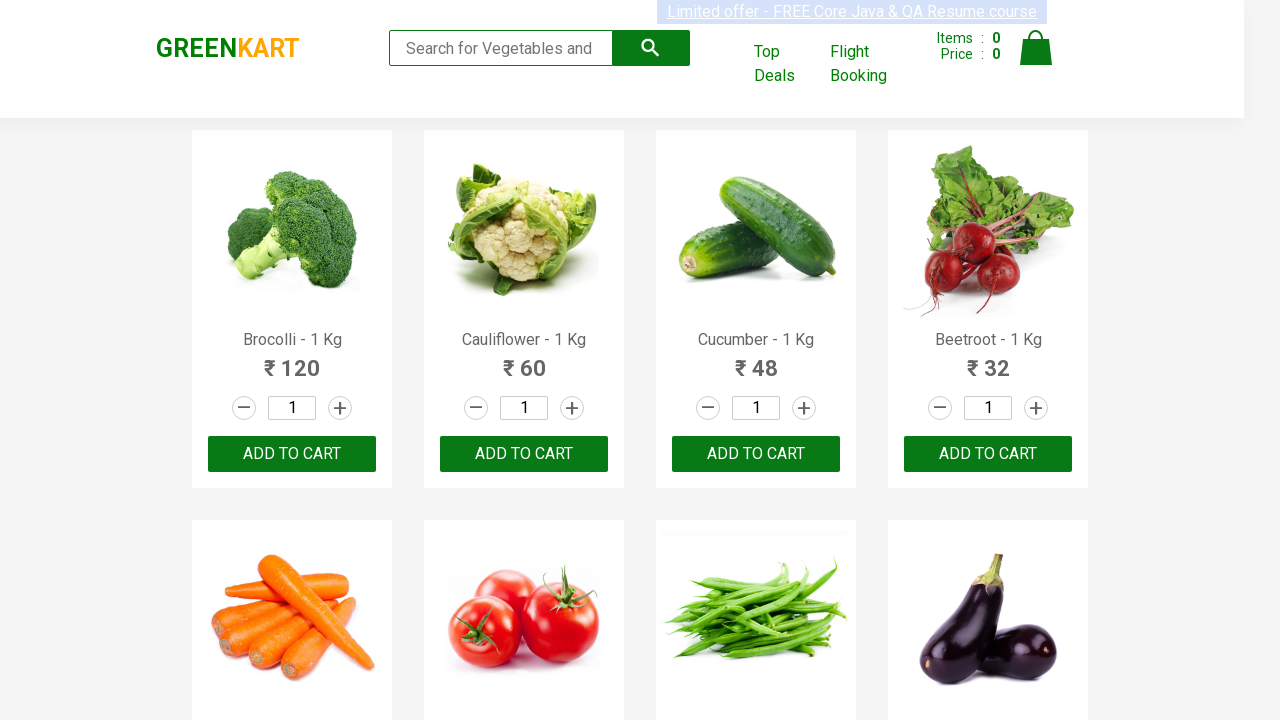

Filled search field with 'Brocolli' on .search-keyword
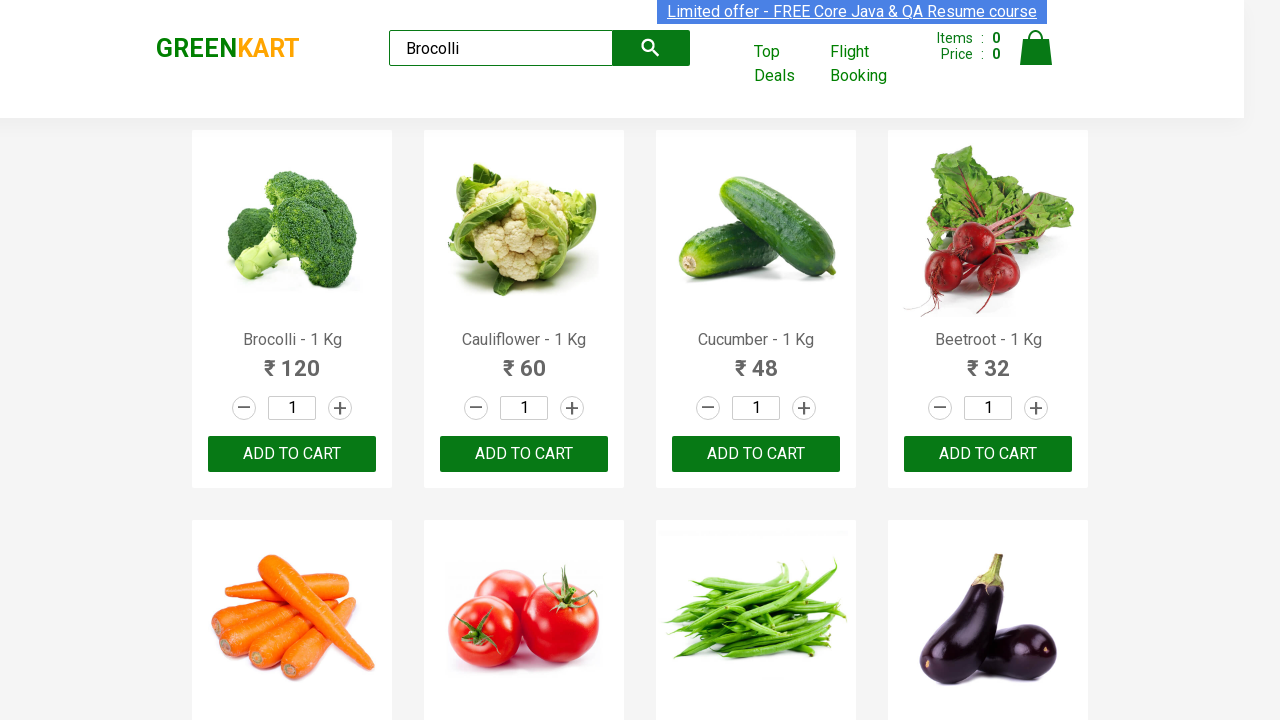

Product price element loaded
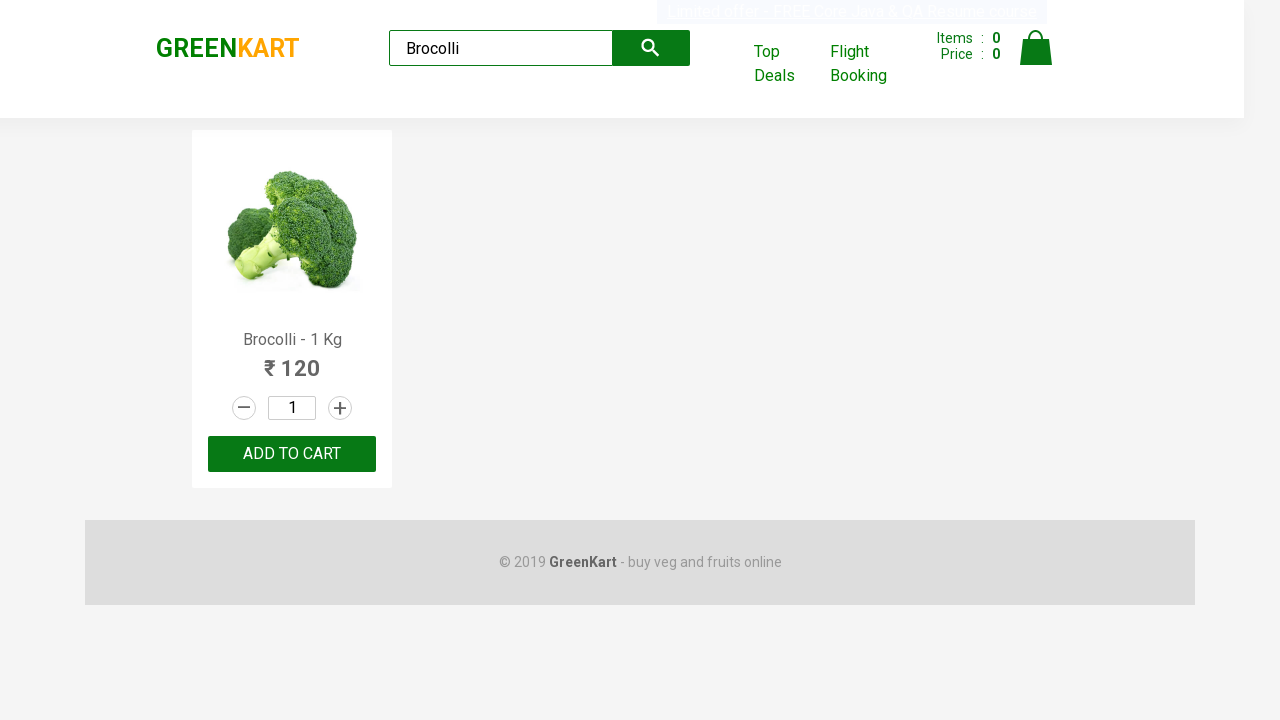

Verified product price is '120'
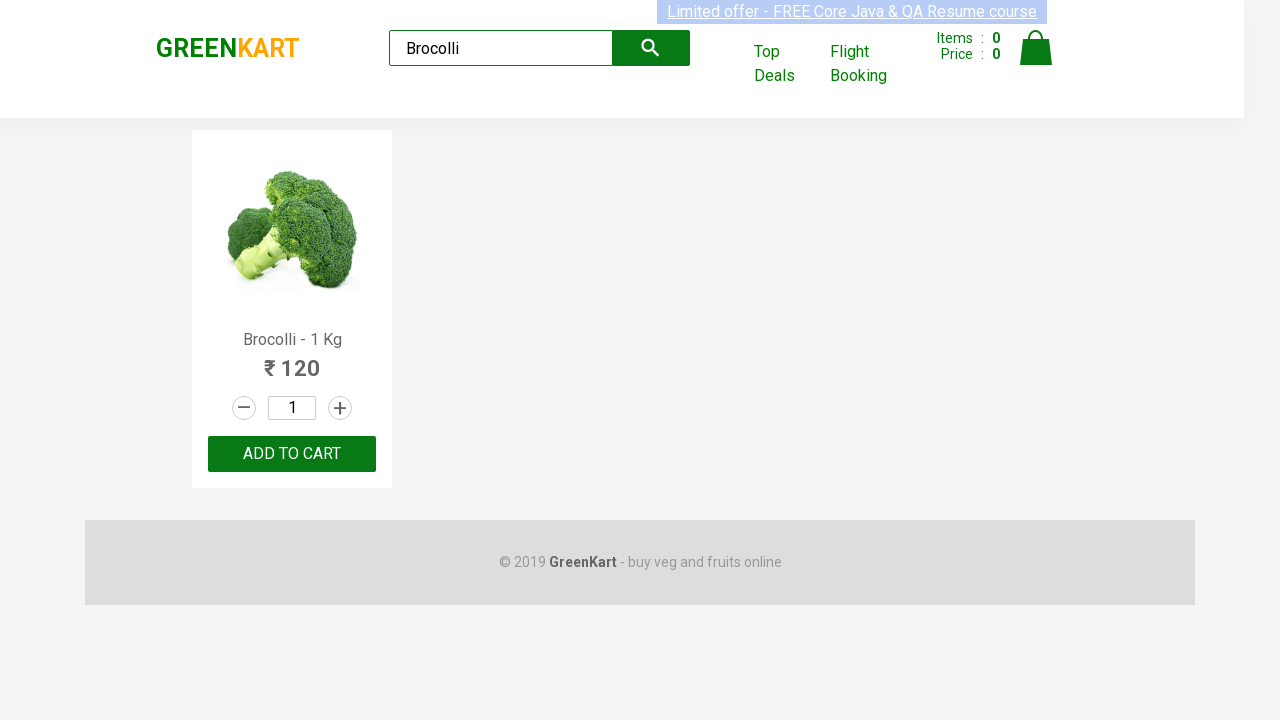

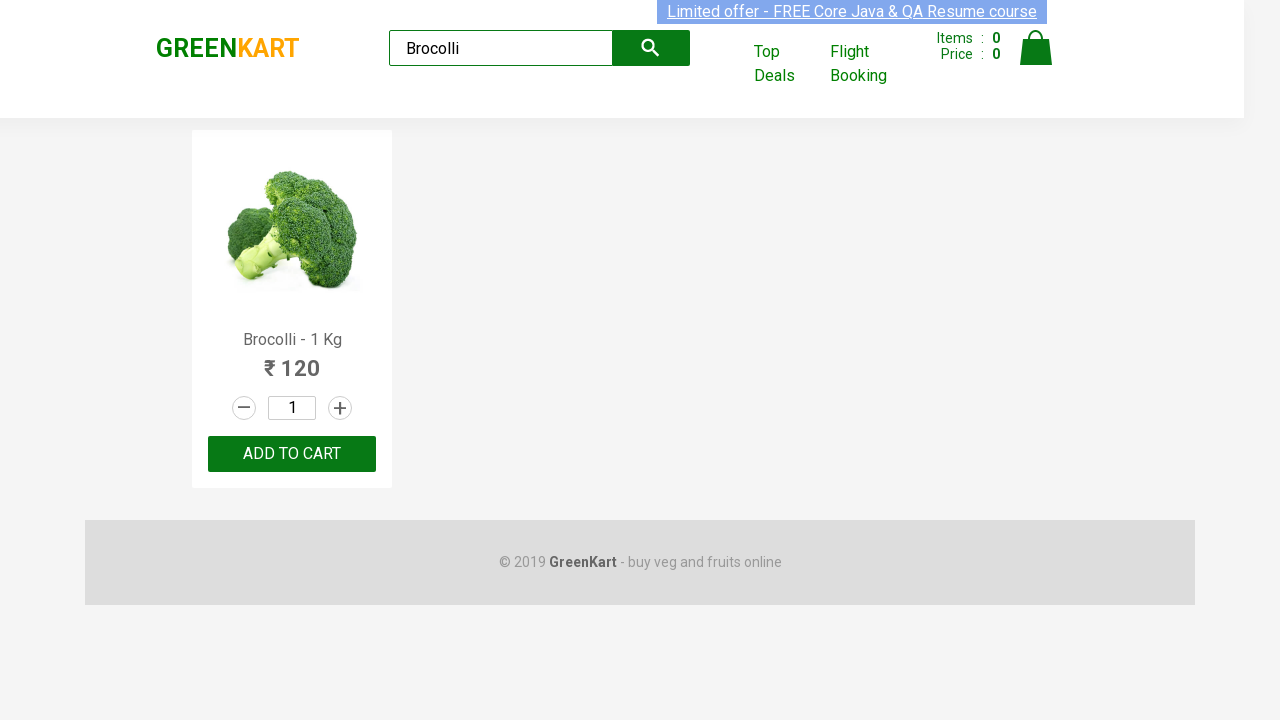